Tests a calculator application by entering two numbers, selecting addition operation, and clicking the calculate button to compute the result

Starting URL: http://juliemr.github.io/protractor-demo/

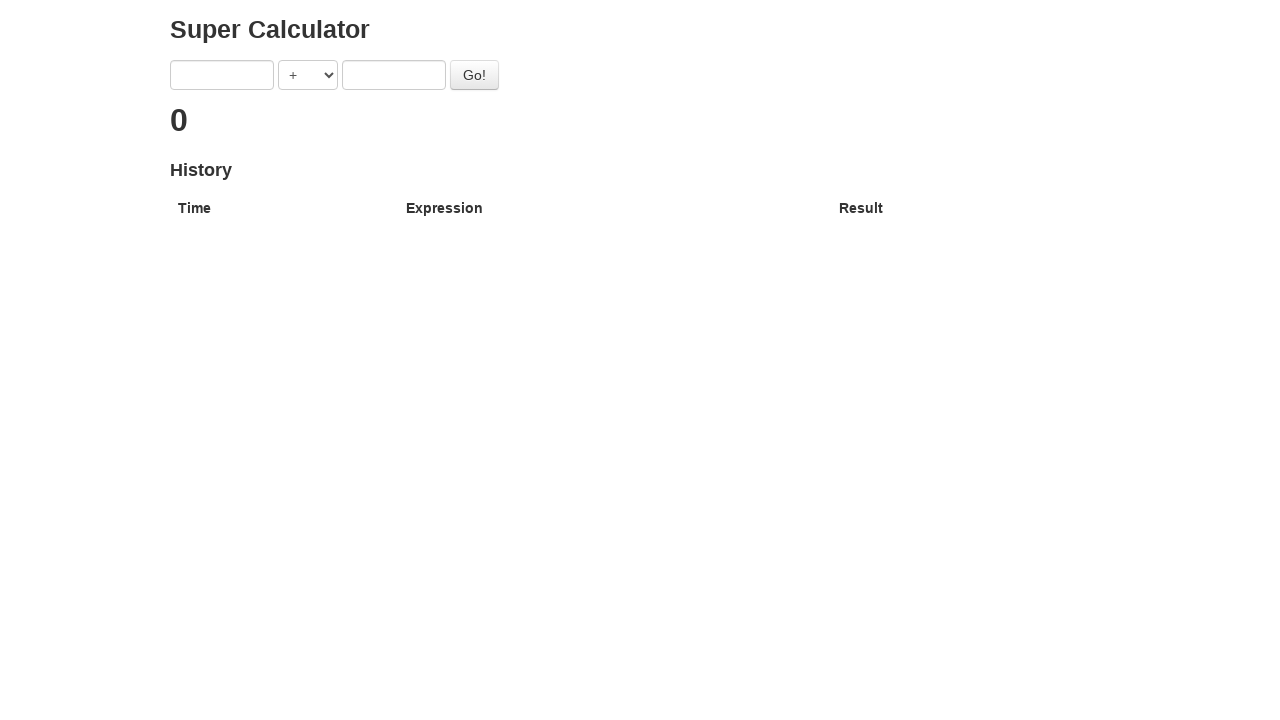

Entered first number: 1 on input[ng-model='first']
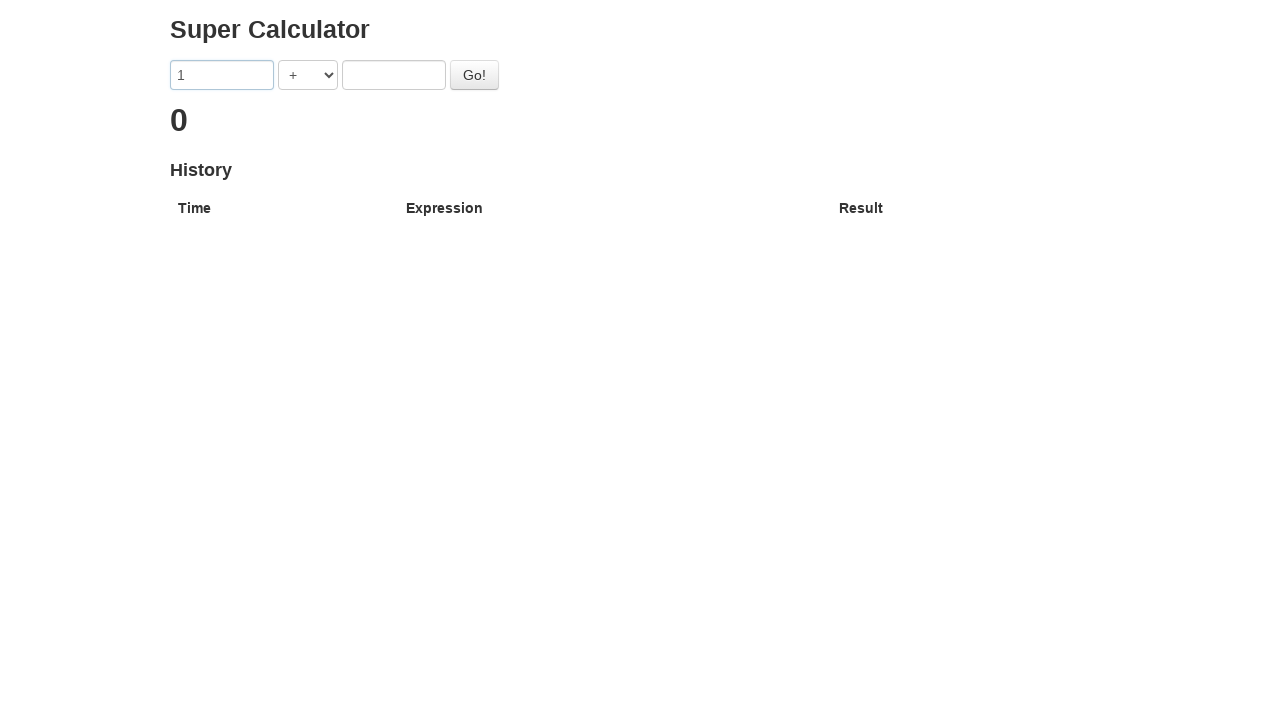

Entered second number: 1 on input[ng-model='second']
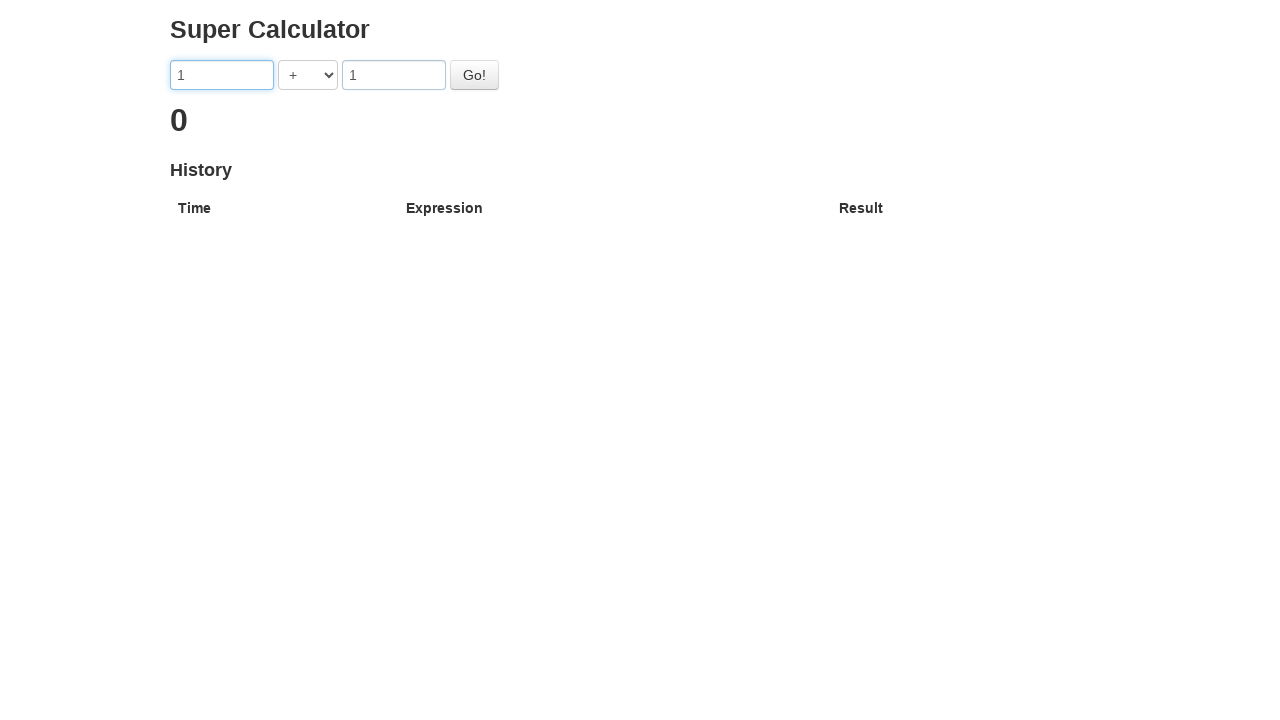

Selected addition operation on select[ng-model='operator']
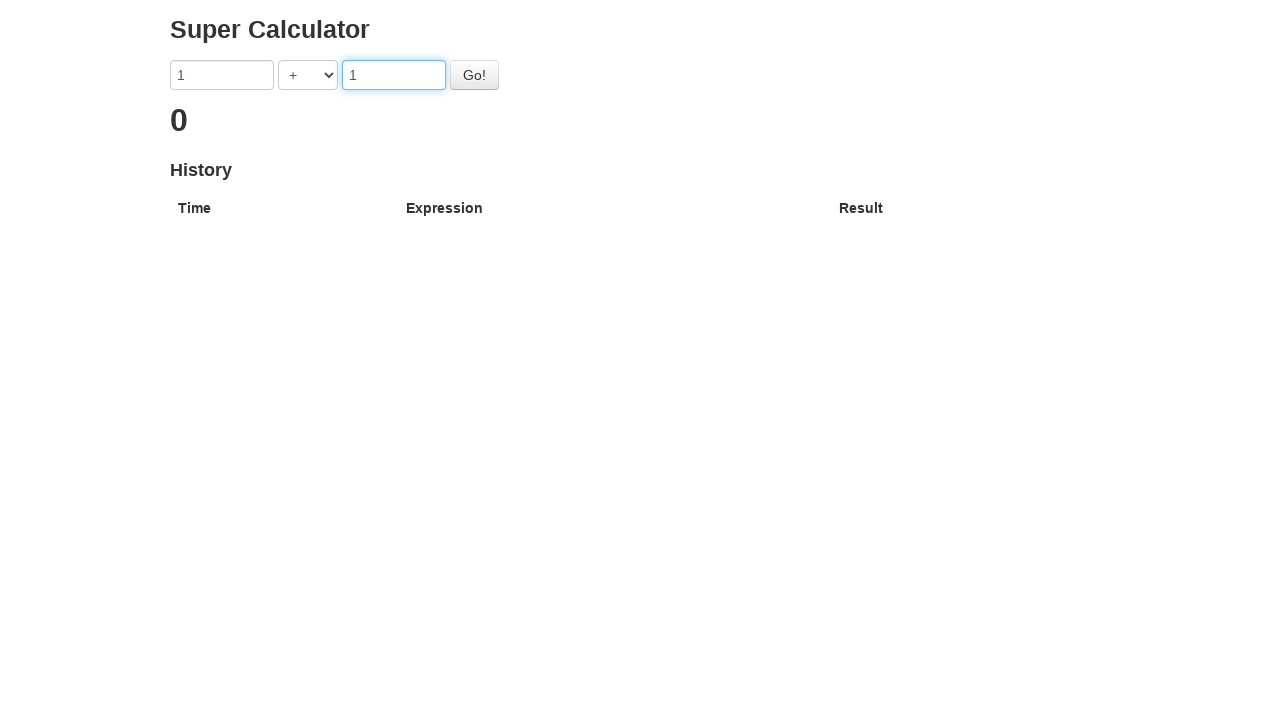

Clicked calculate button at (474, 75) on #gobutton
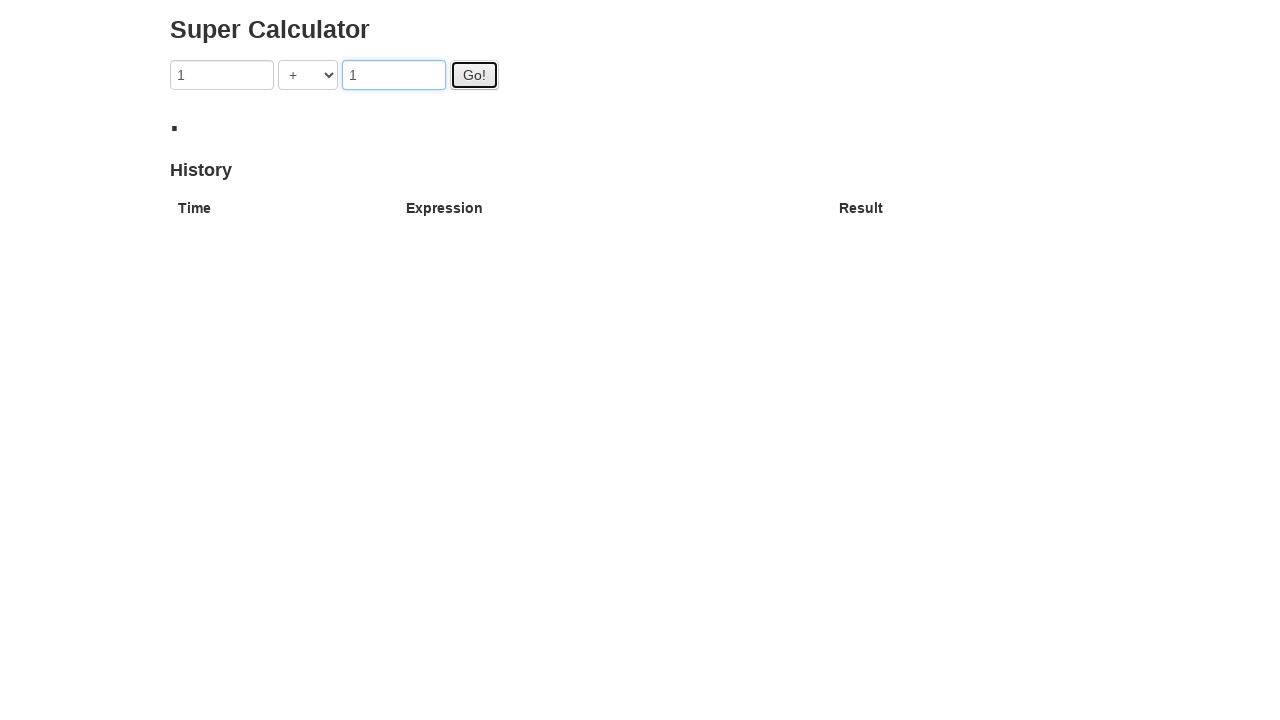

Result calculated successfully: 2
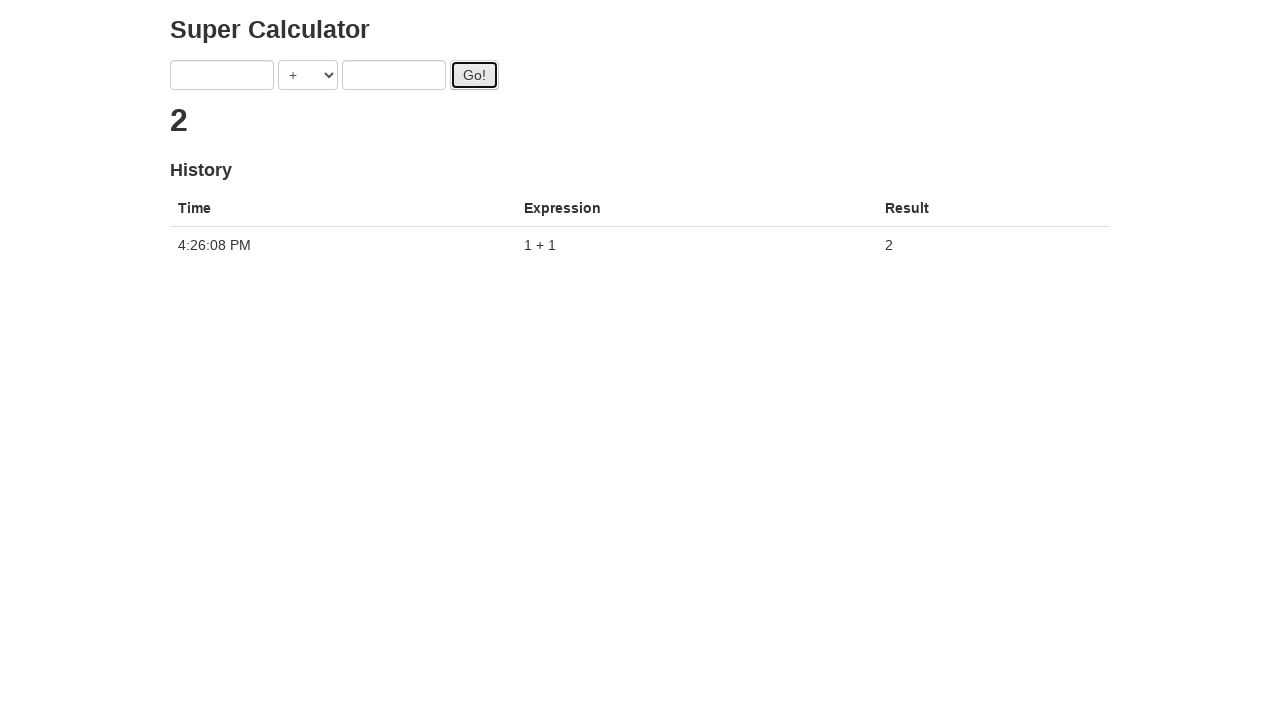

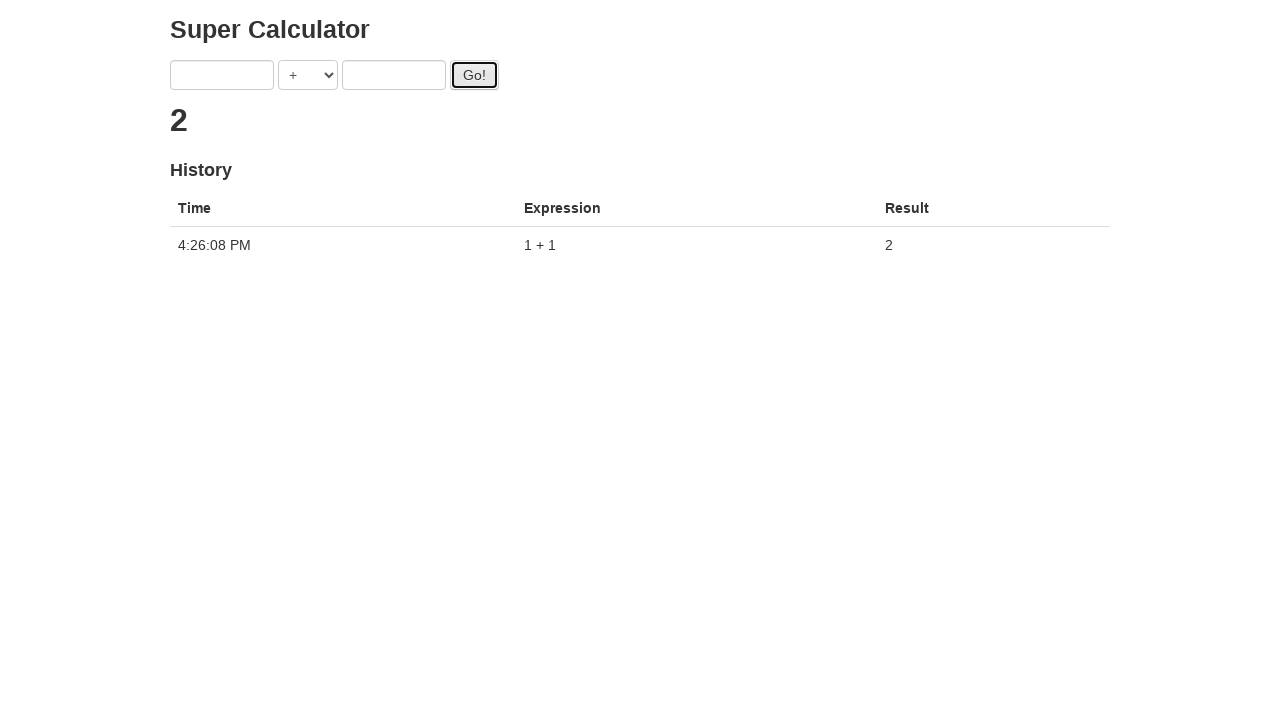